Waits for price to reach $100, clicks book button, calculates a mathematical expression, fills the answer field, and submits the solution

Starting URL: https://suninjuly.github.io/explicit_wait2.html

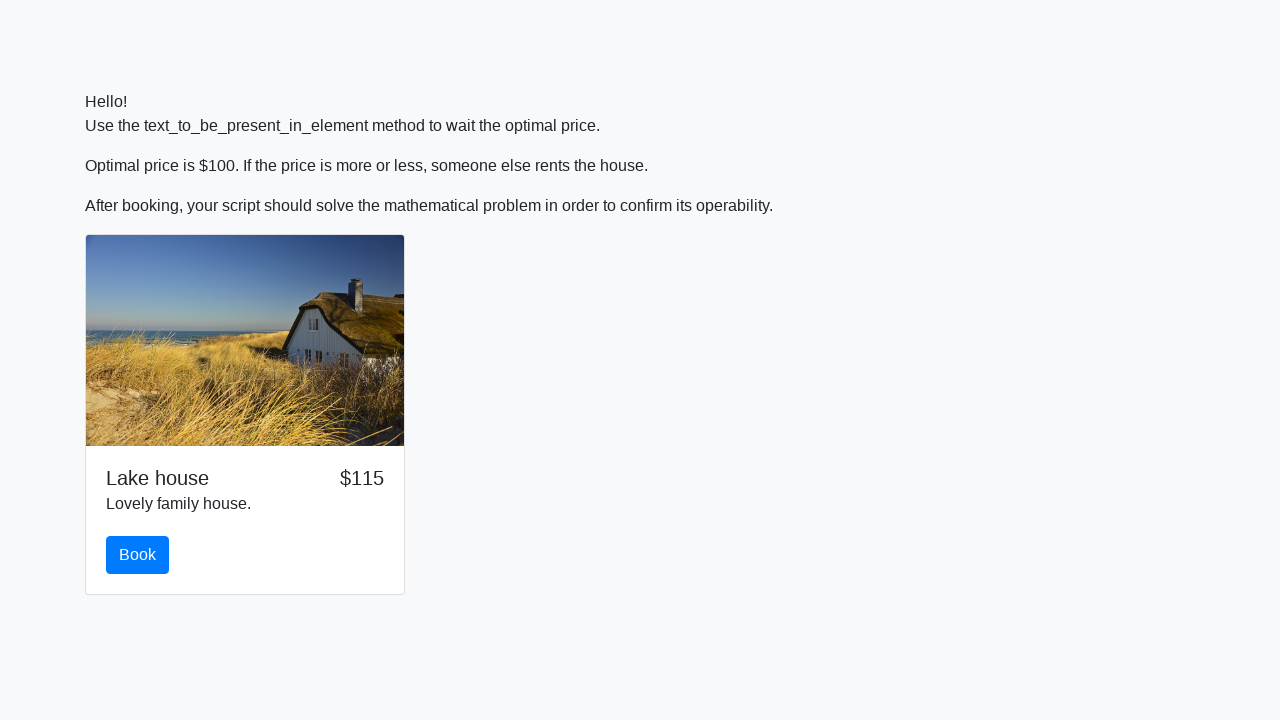

Waited for price to reach $100
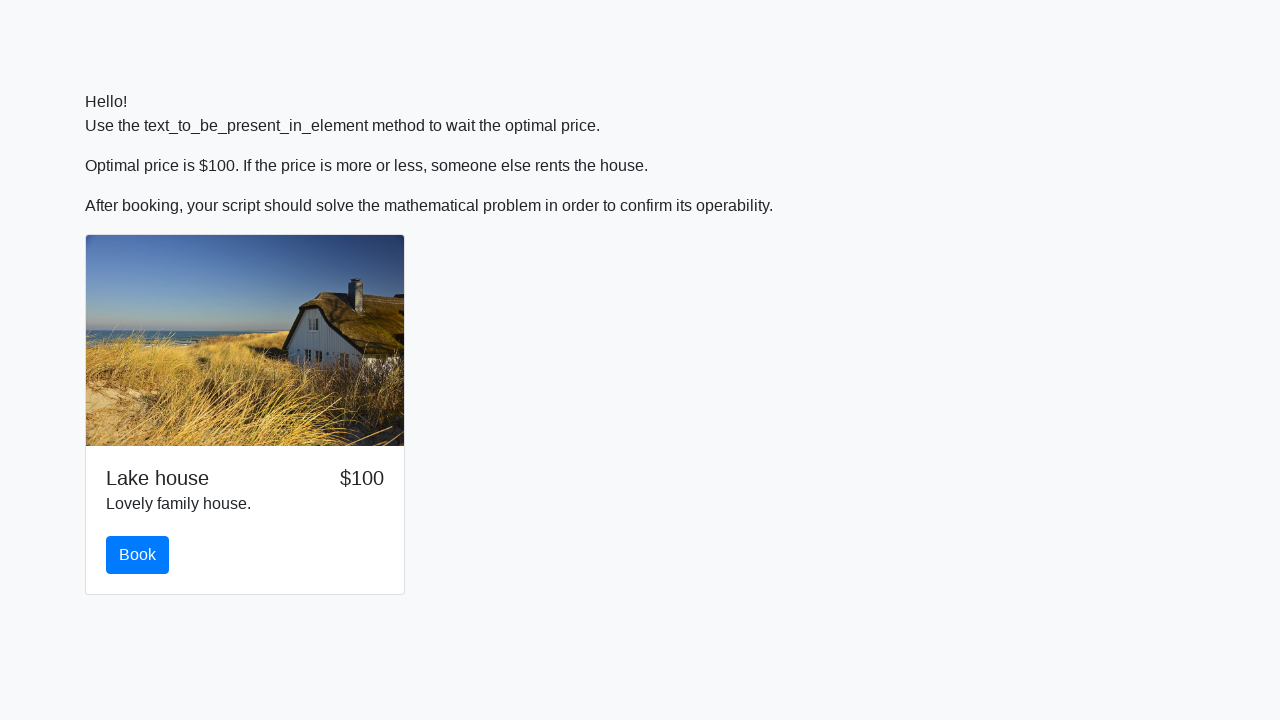

Clicked book button at (138, 555) on #book
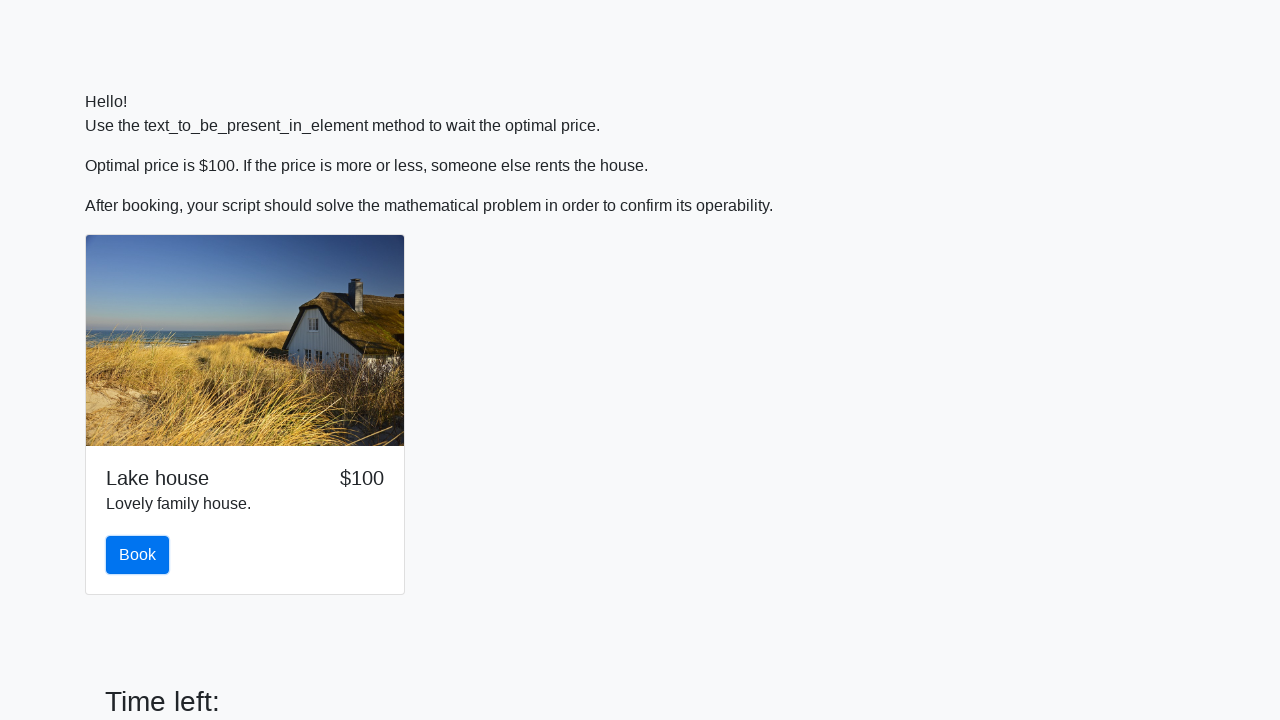

Retrieved input value for calculation: 569
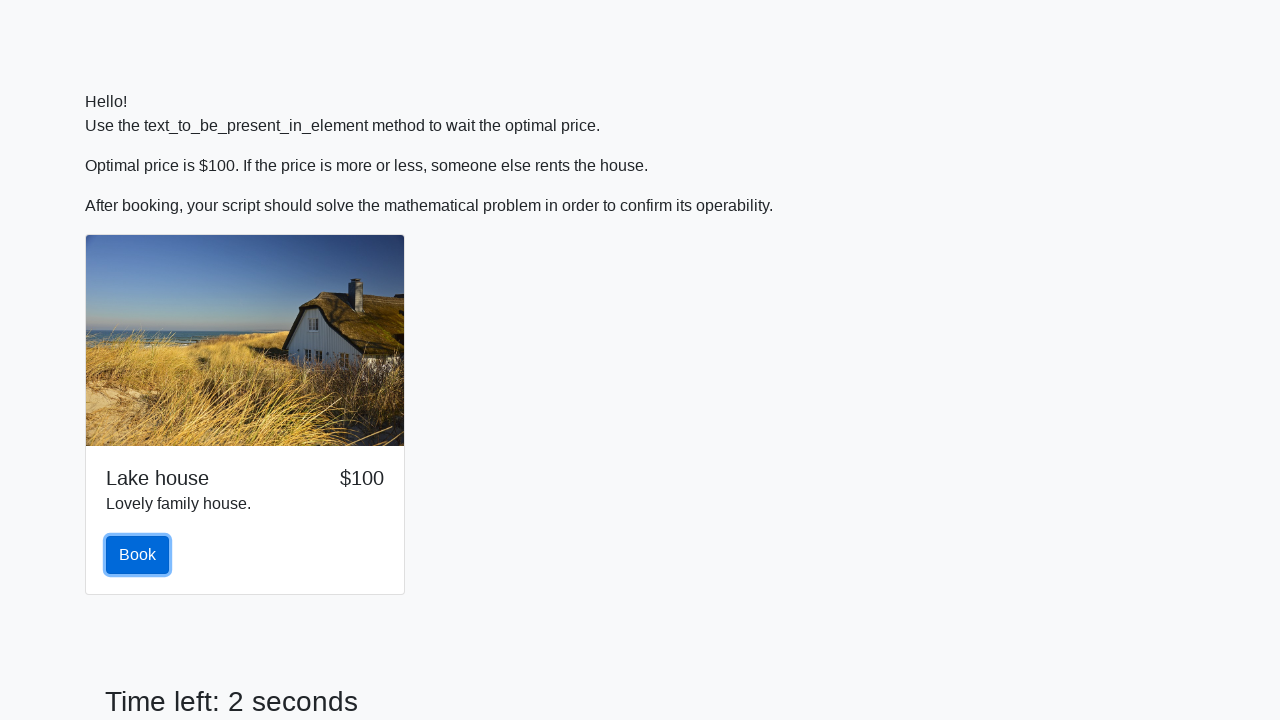

Calculated mathematical expression result: 1.4721808325263444
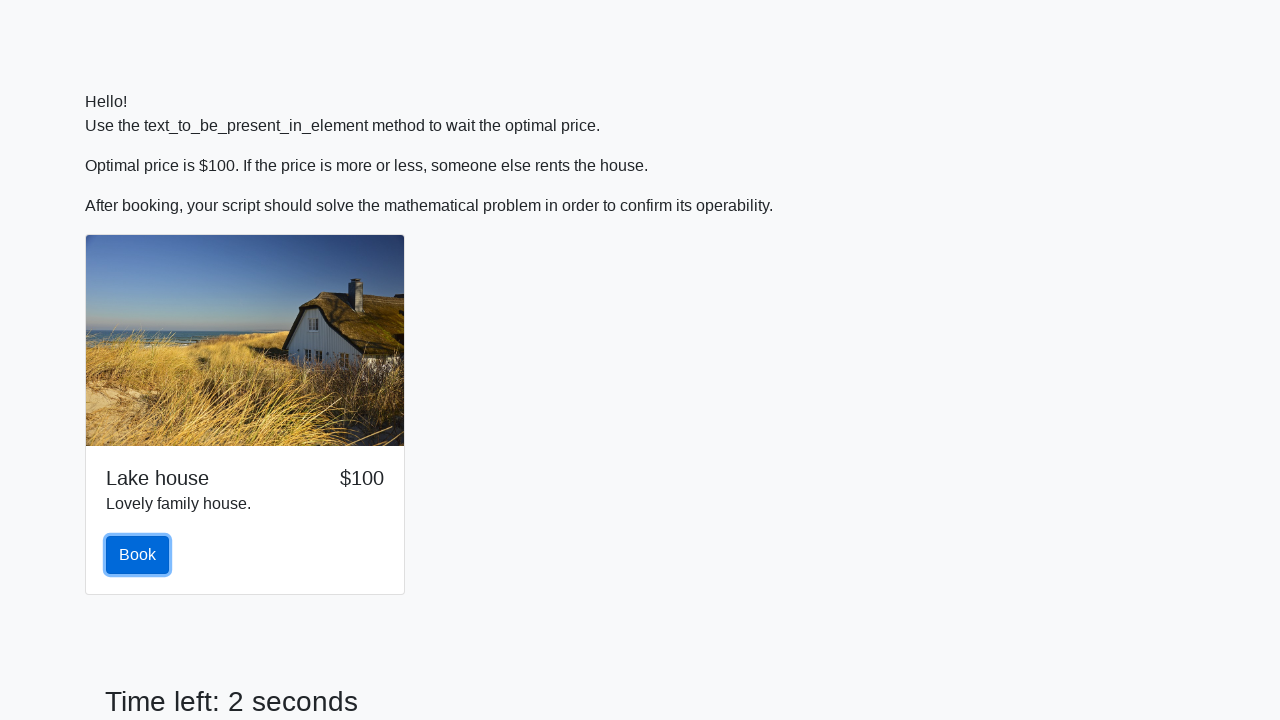

Scrolled answer field into view
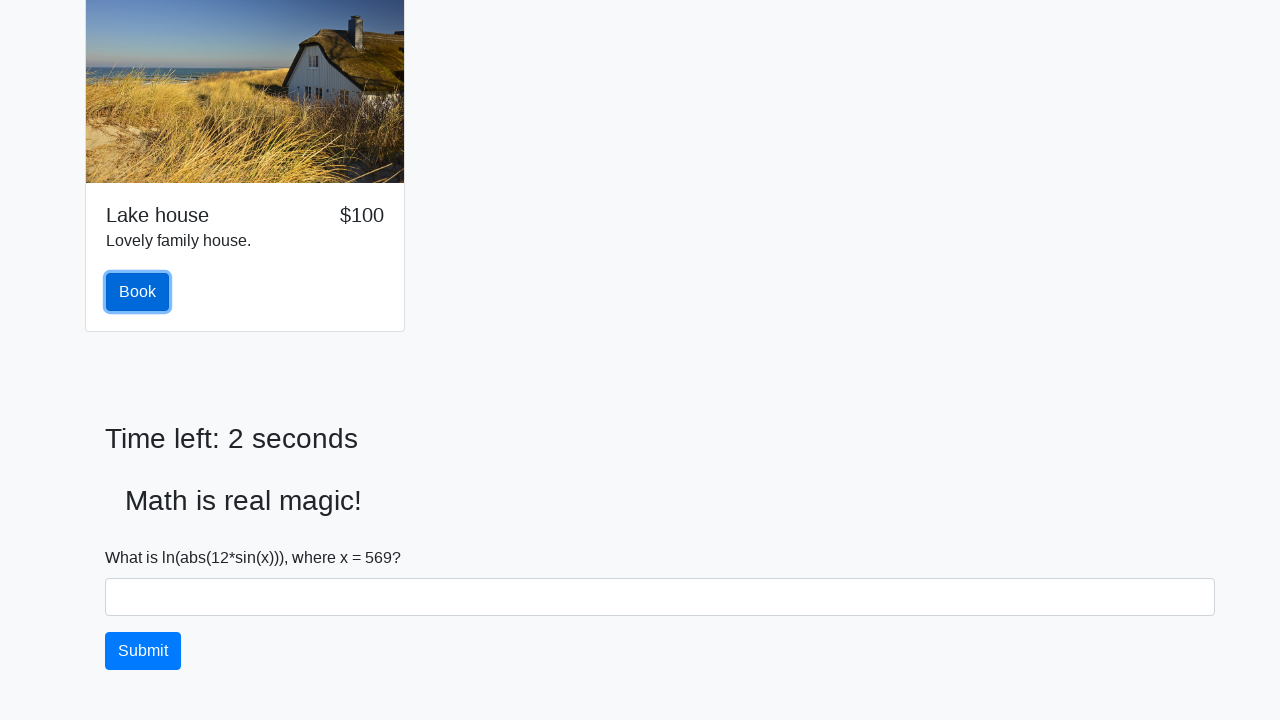

Filled answer field with calculated value: 1.4721808325263444 on #answer
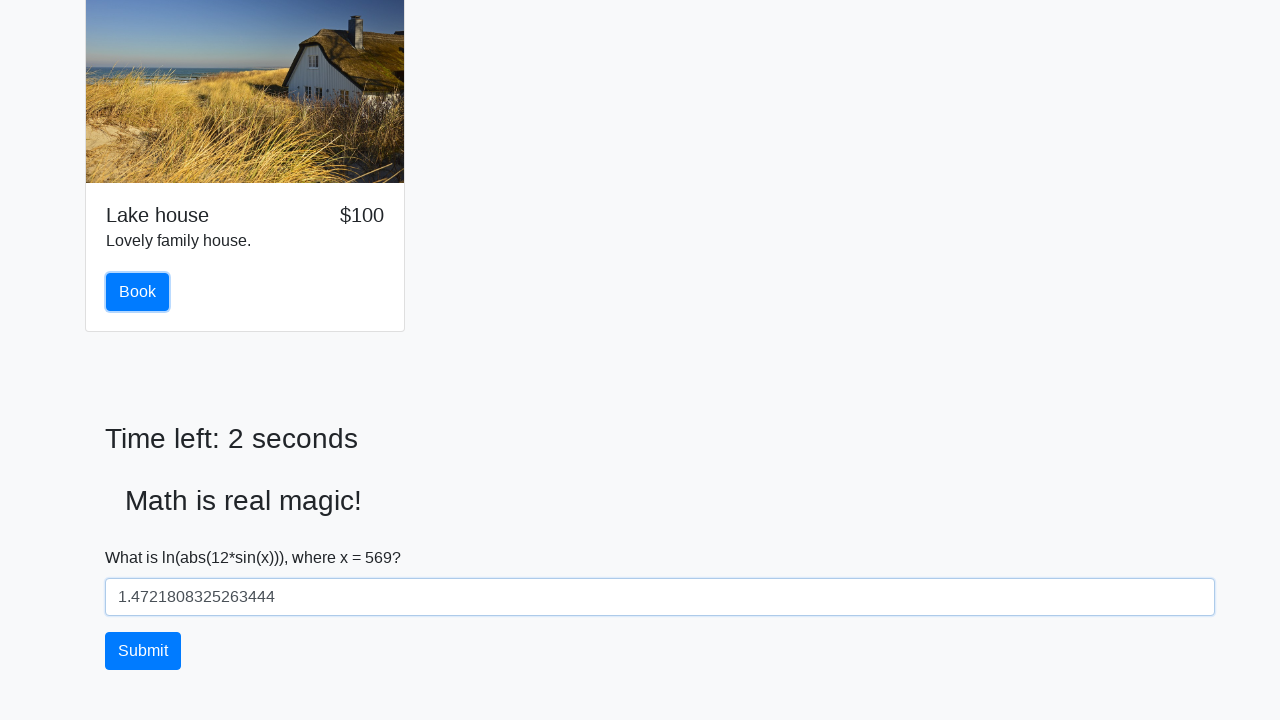

Scrolled solve button into view
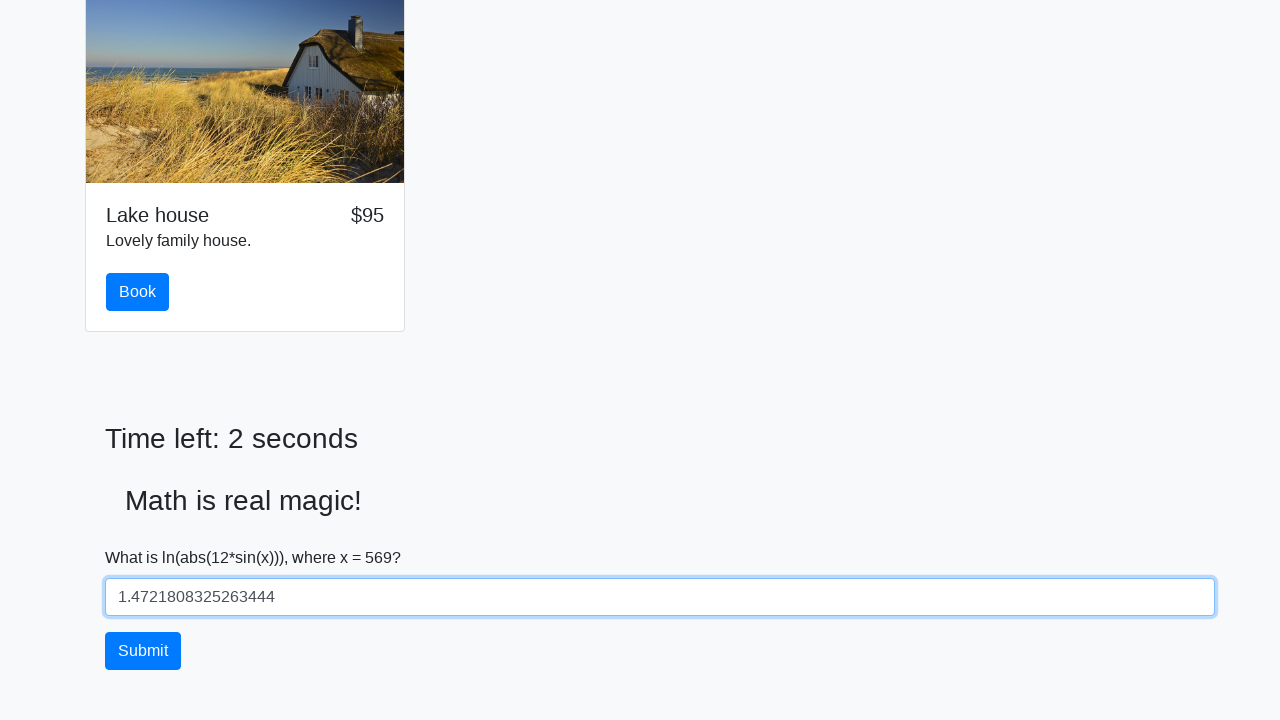

Clicked solve button to submit the solution at (143, 651) on #solve
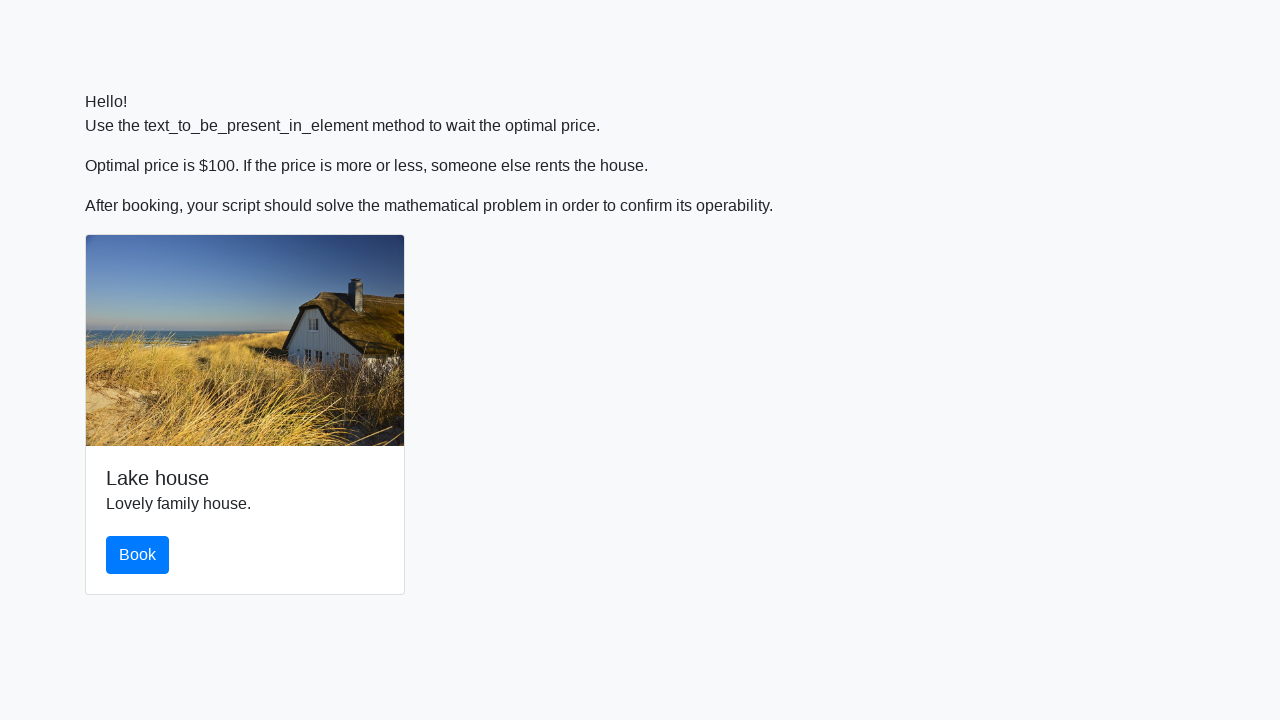

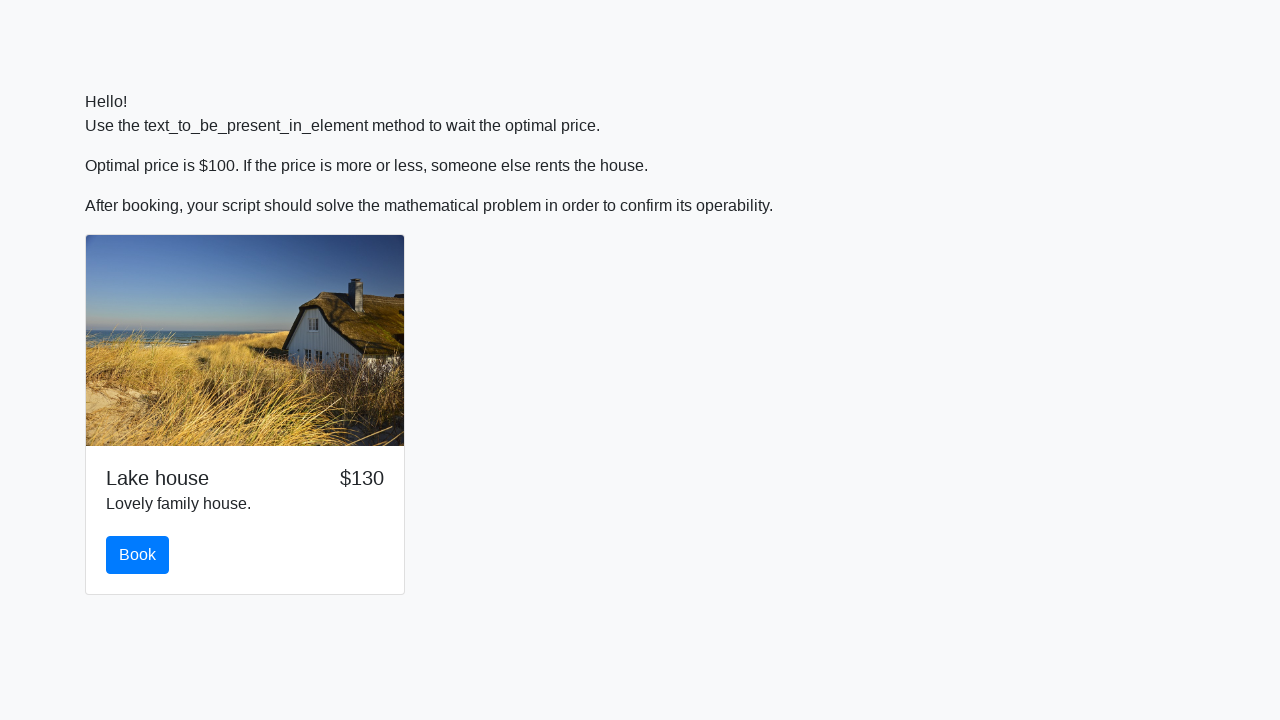